Tests that edits are saved when the edit field loses focus (blur event)

Starting URL: https://demo.playwright.dev/todomvc

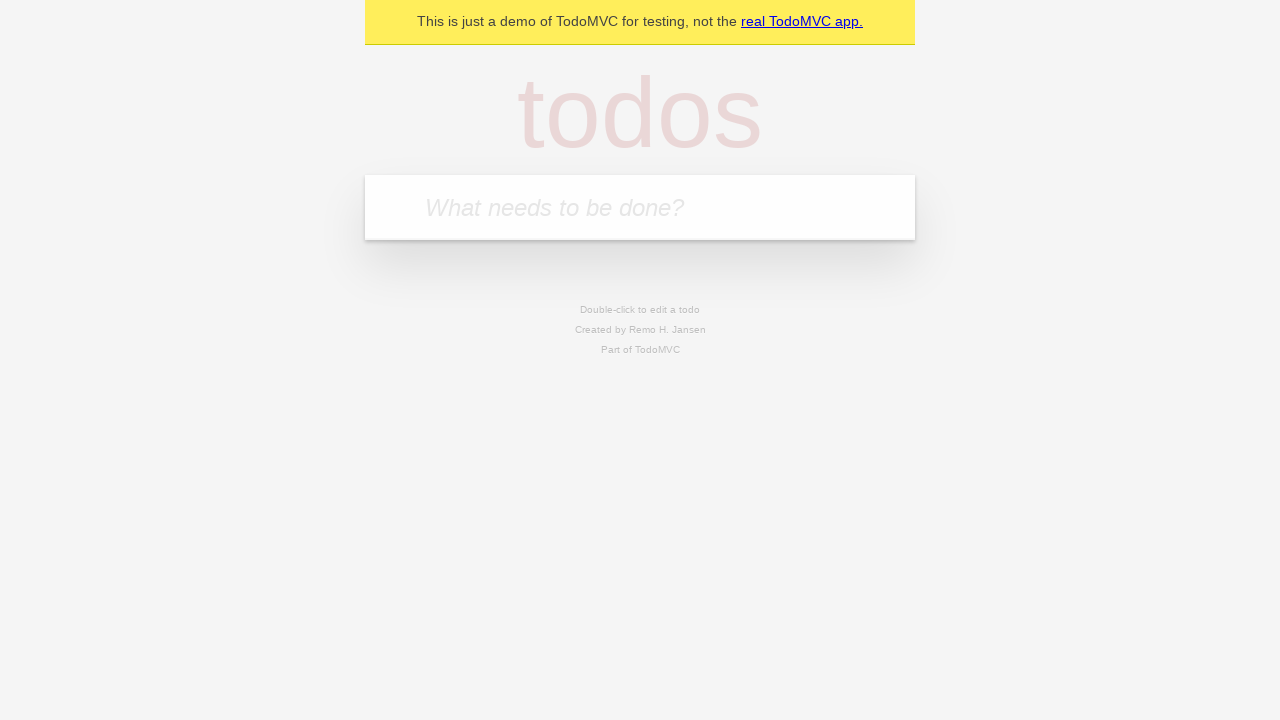

Filled input field with 'buy some cheese' on internal:attr=[placeholder="What needs to be done?"i]
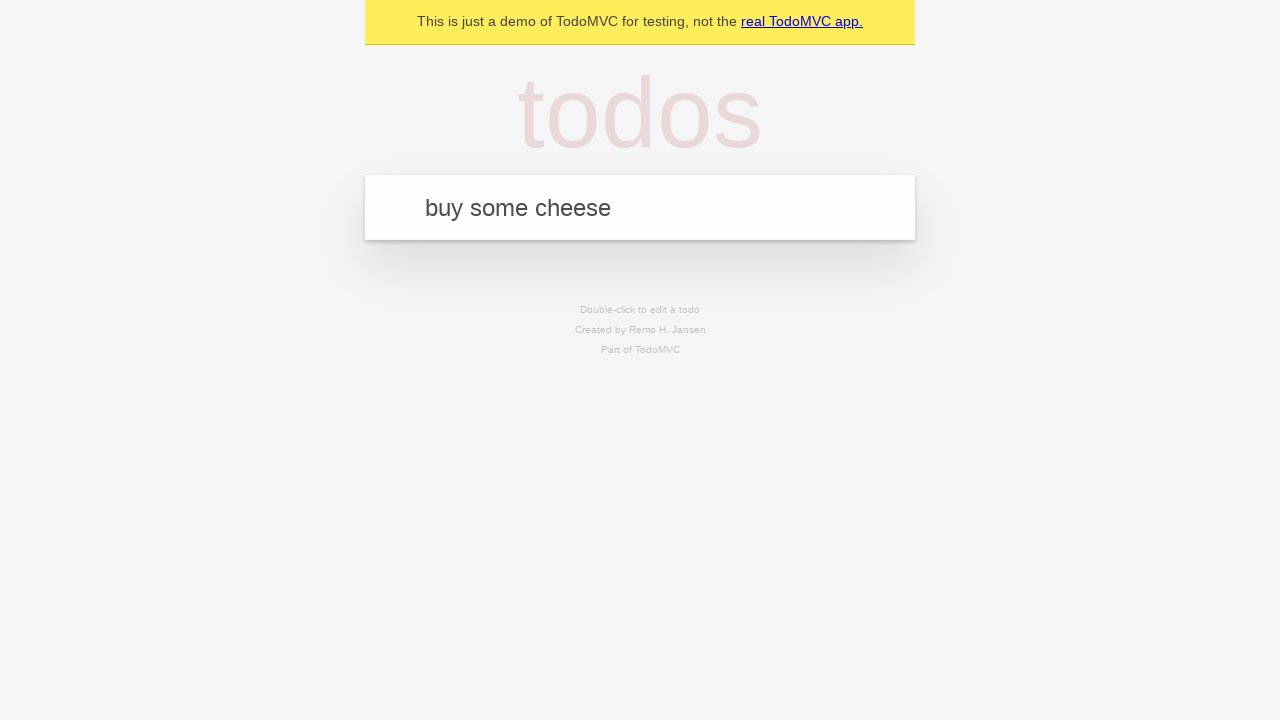

Pressed Enter to create first todo on internal:attr=[placeholder="What needs to be done?"i]
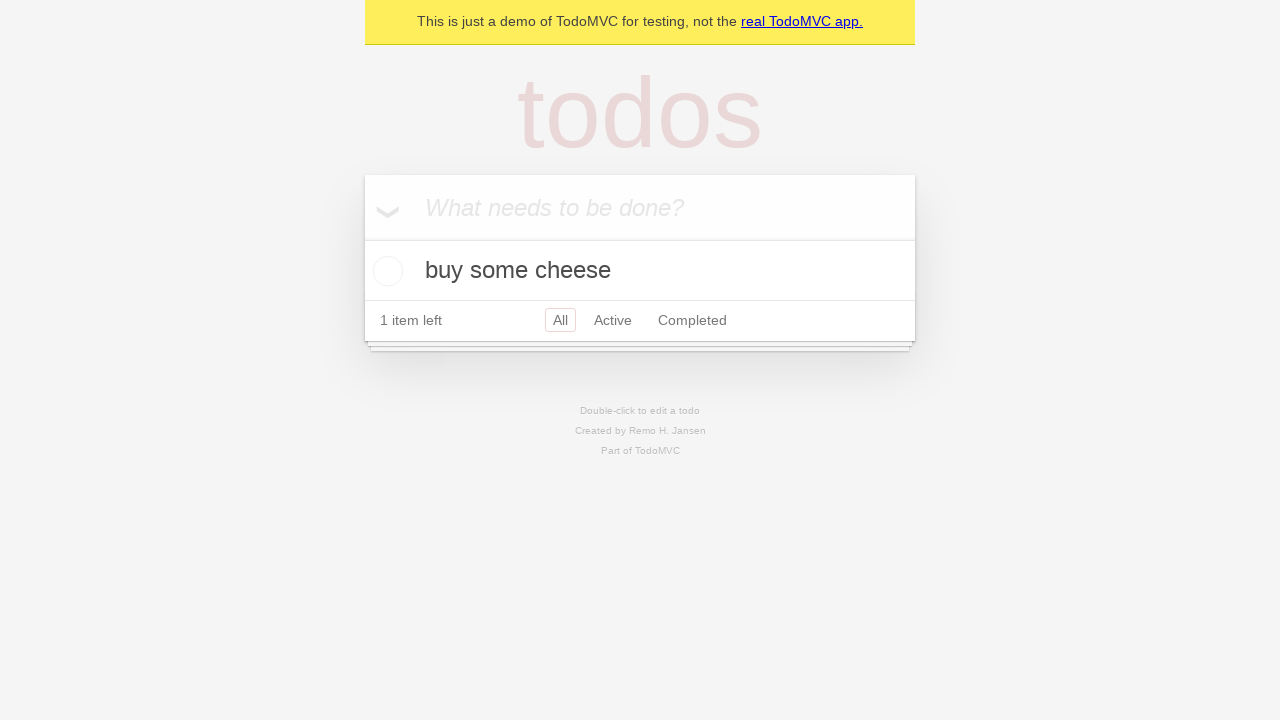

Filled input field with 'feed the cat' on internal:attr=[placeholder="What needs to be done?"i]
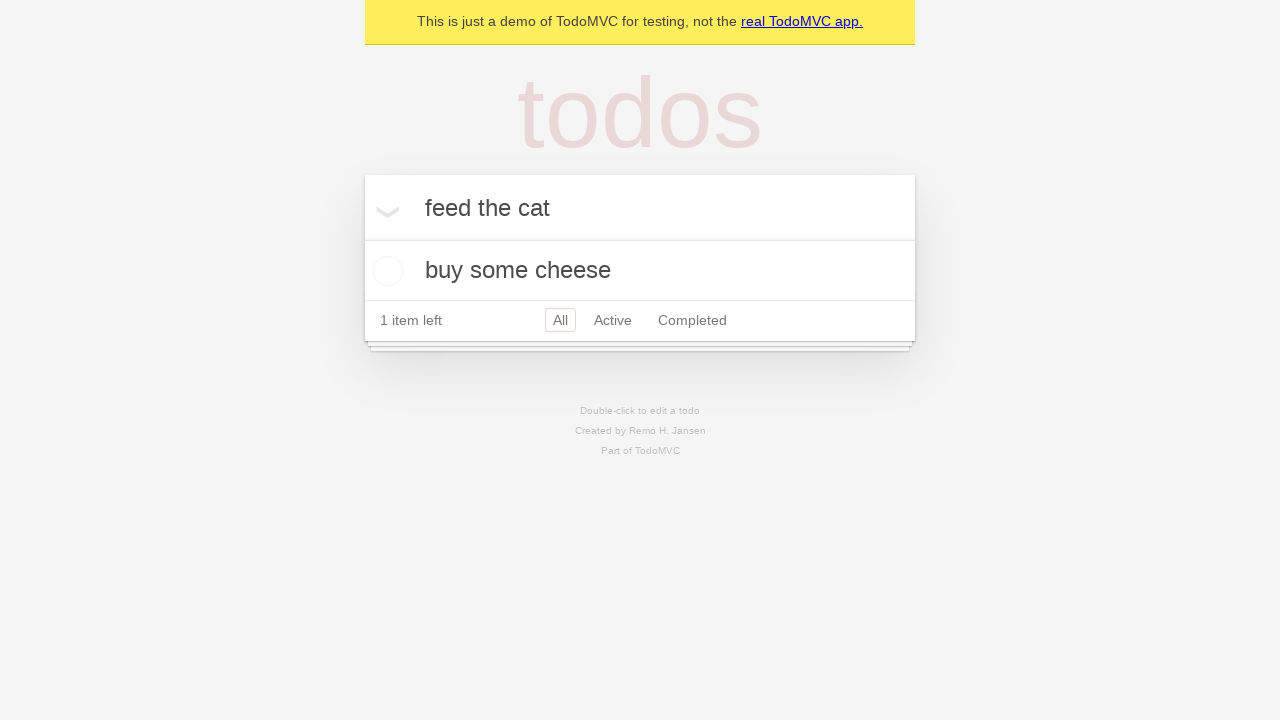

Pressed Enter to create second todo on internal:attr=[placeholder="What needs to be done?"i]
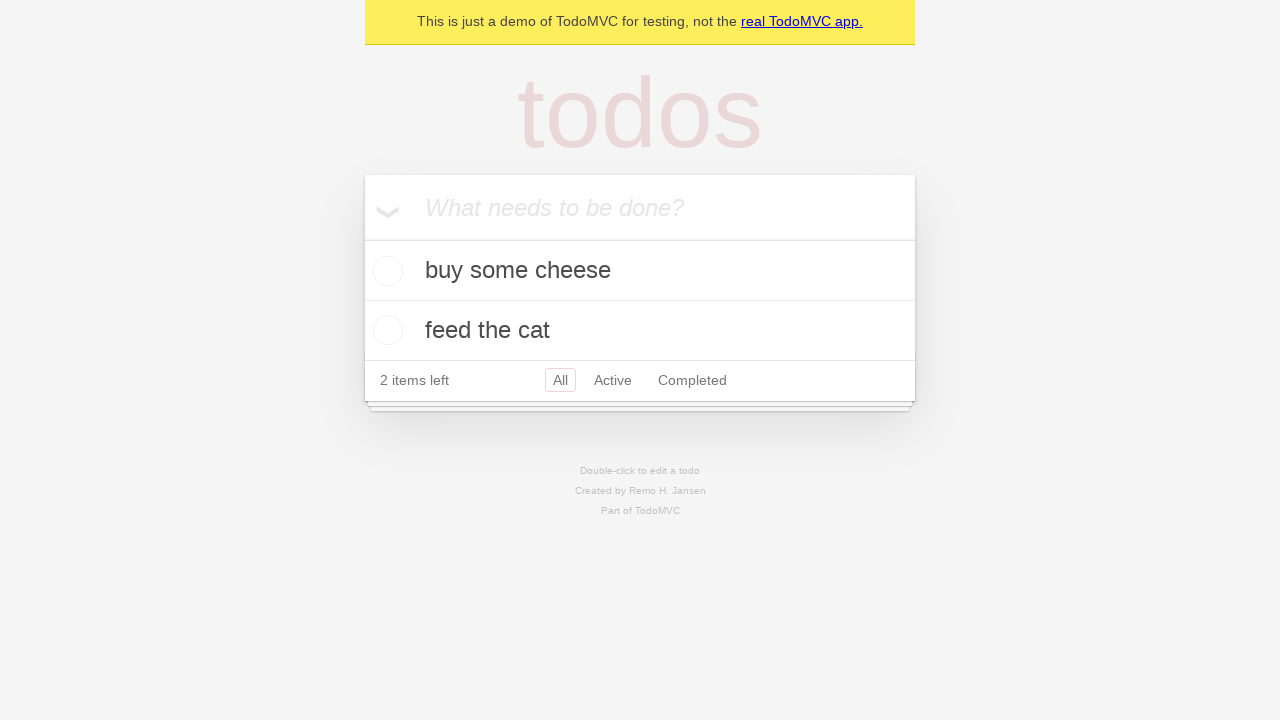

Filled input field with 'book a doctors appointment' on internal:attr=[placeholder="What needs to be done?"i]
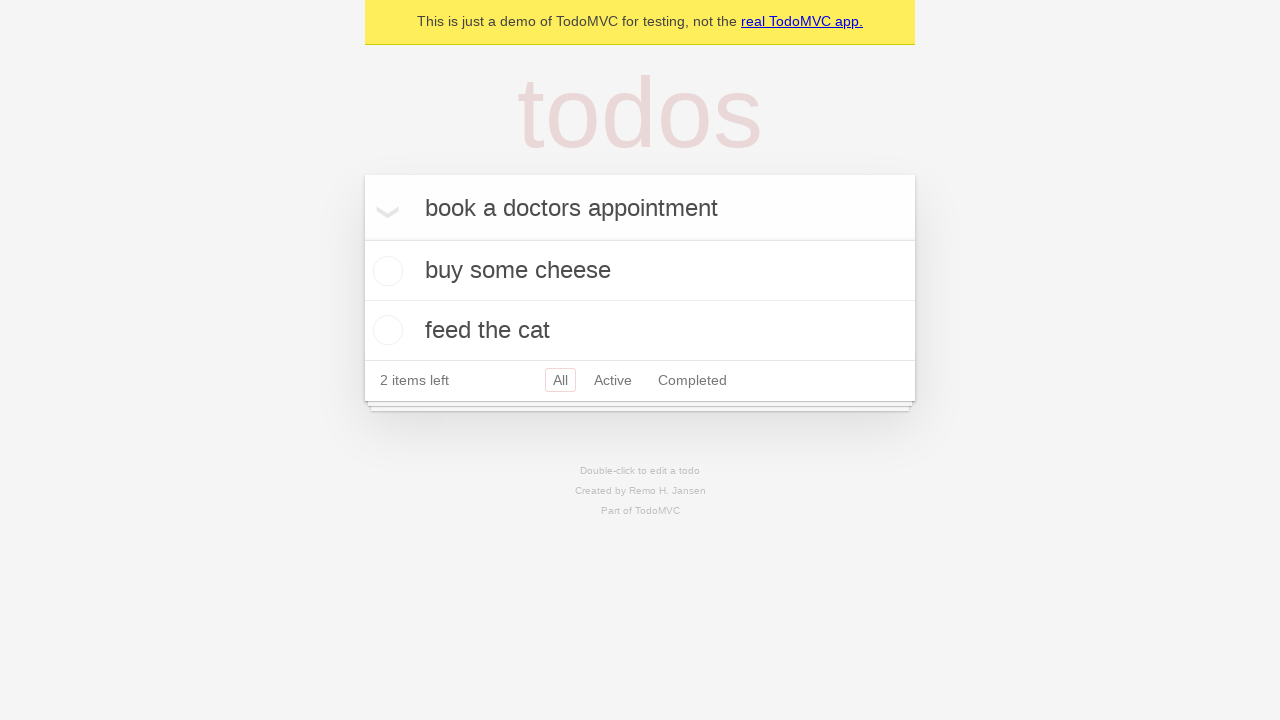

Pressed Enter to create third todo on internal:attr=[placeholder="What needs to be done?"i]
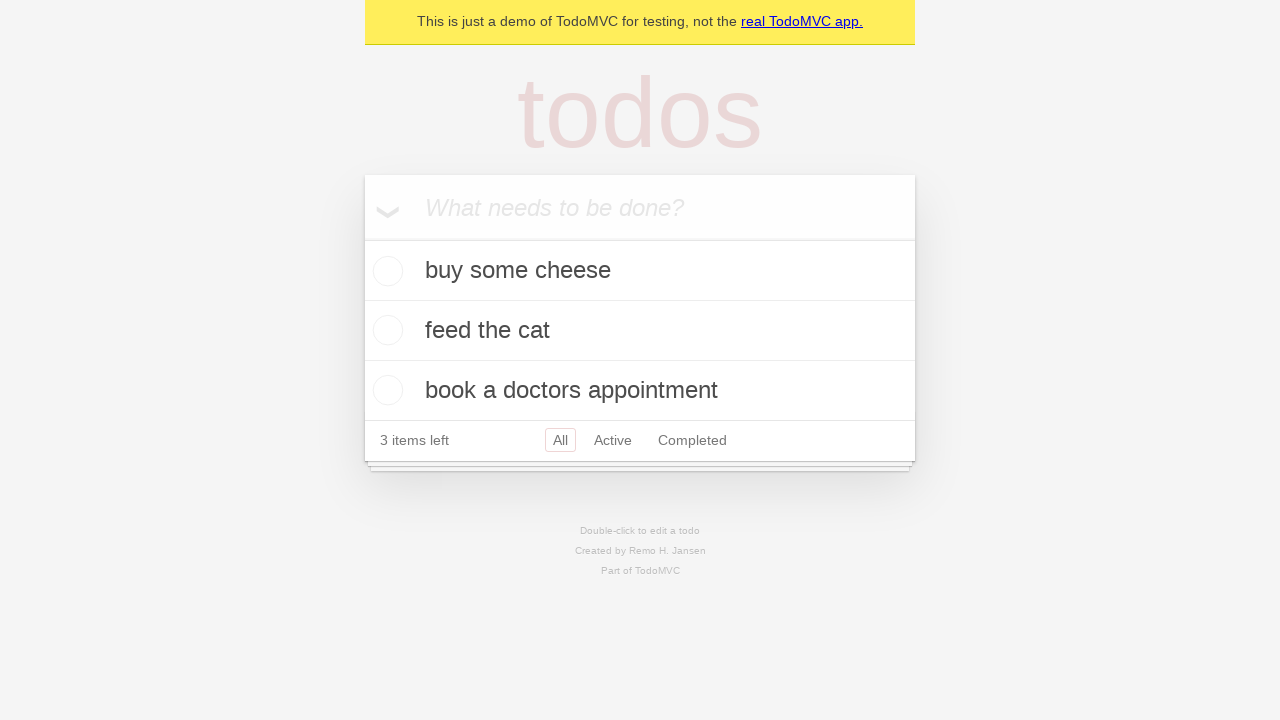

Double-clicked second todo item to enter edit mode at (640, 331) on internal:testid=[data-testid="todo-item"s] >> nth=1
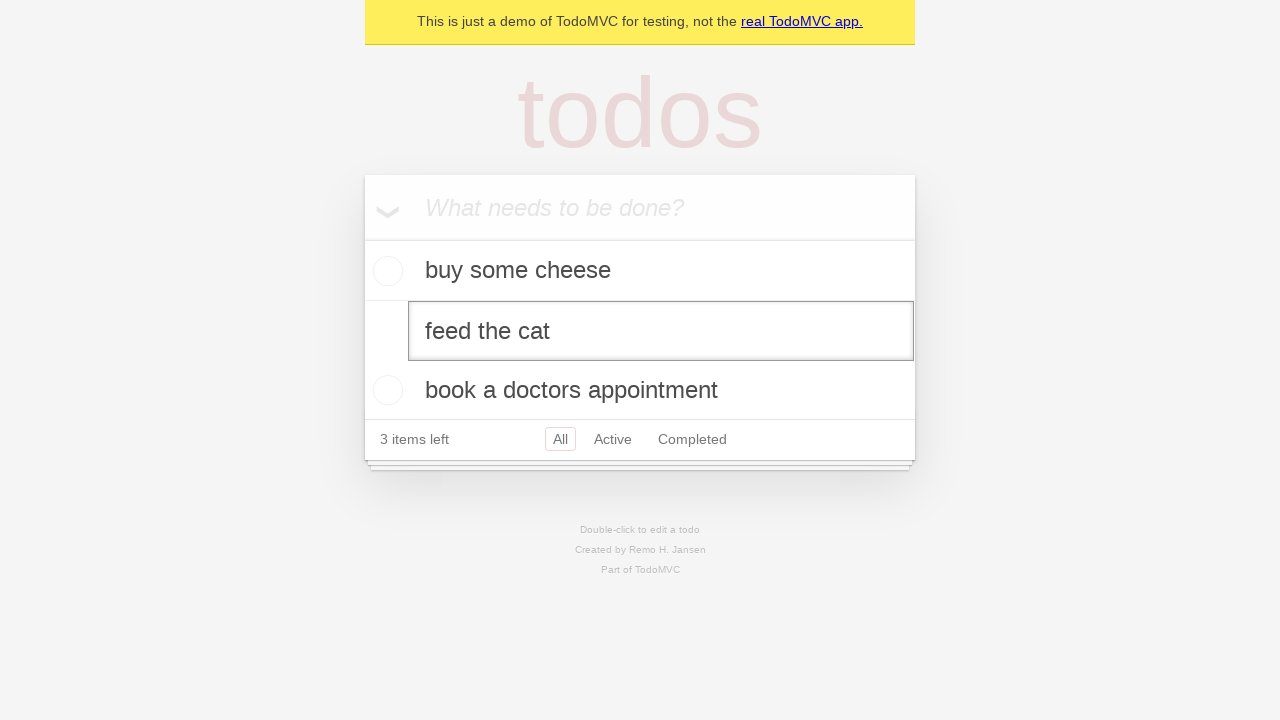

Updated todo text to 'buy some sausages' in edit field on internal:testid=[data-testid="todo-item"s] >> nth=1 >> internal:role=textbox[nam
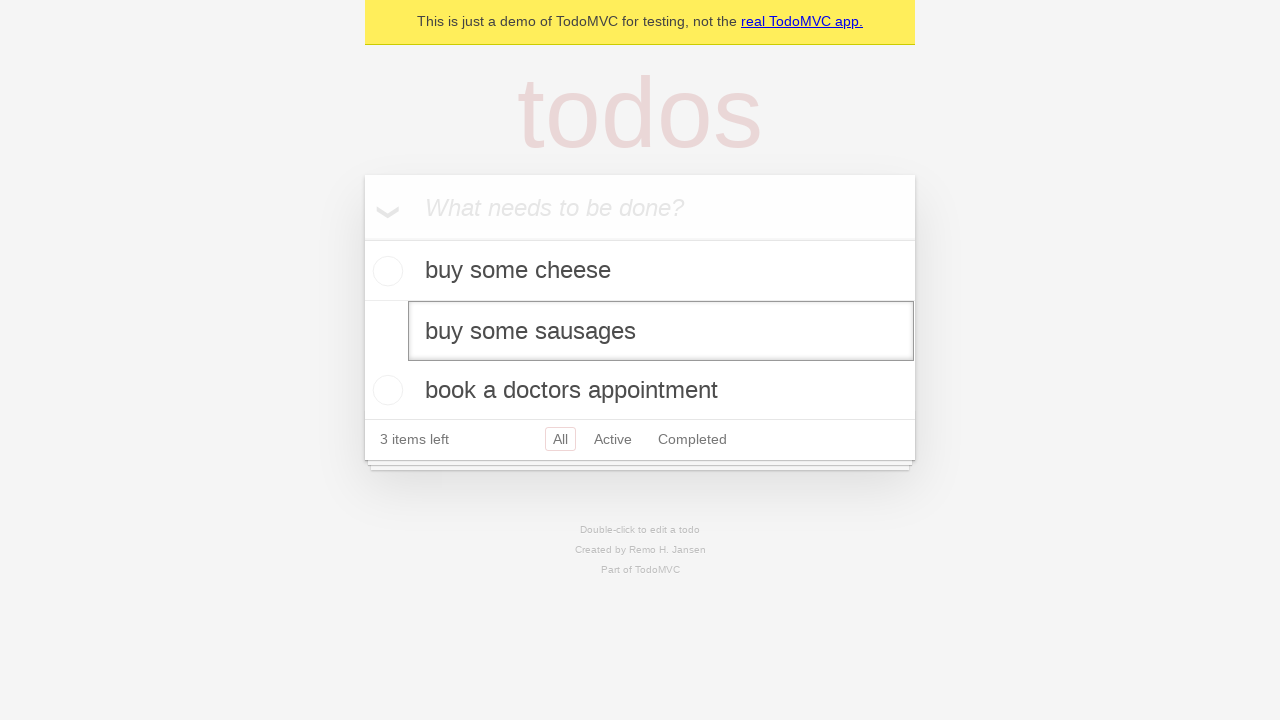

Dispatched blur event to save edit and exit edit mode
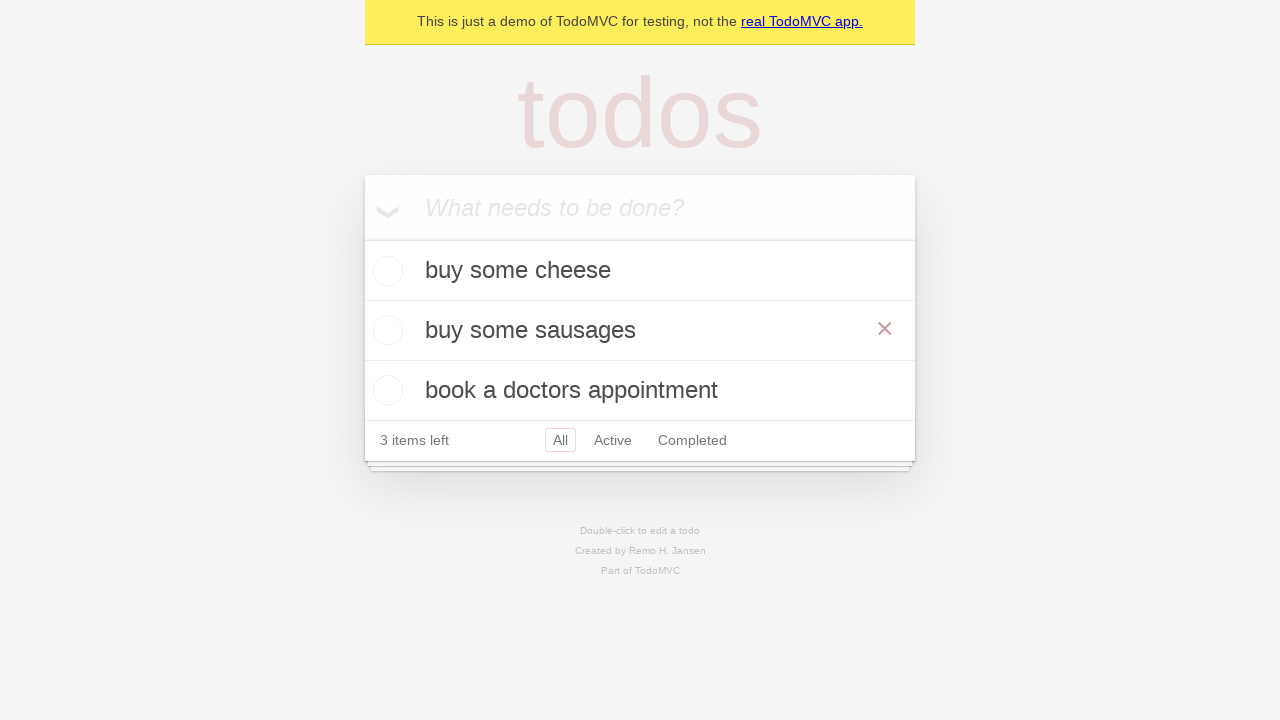

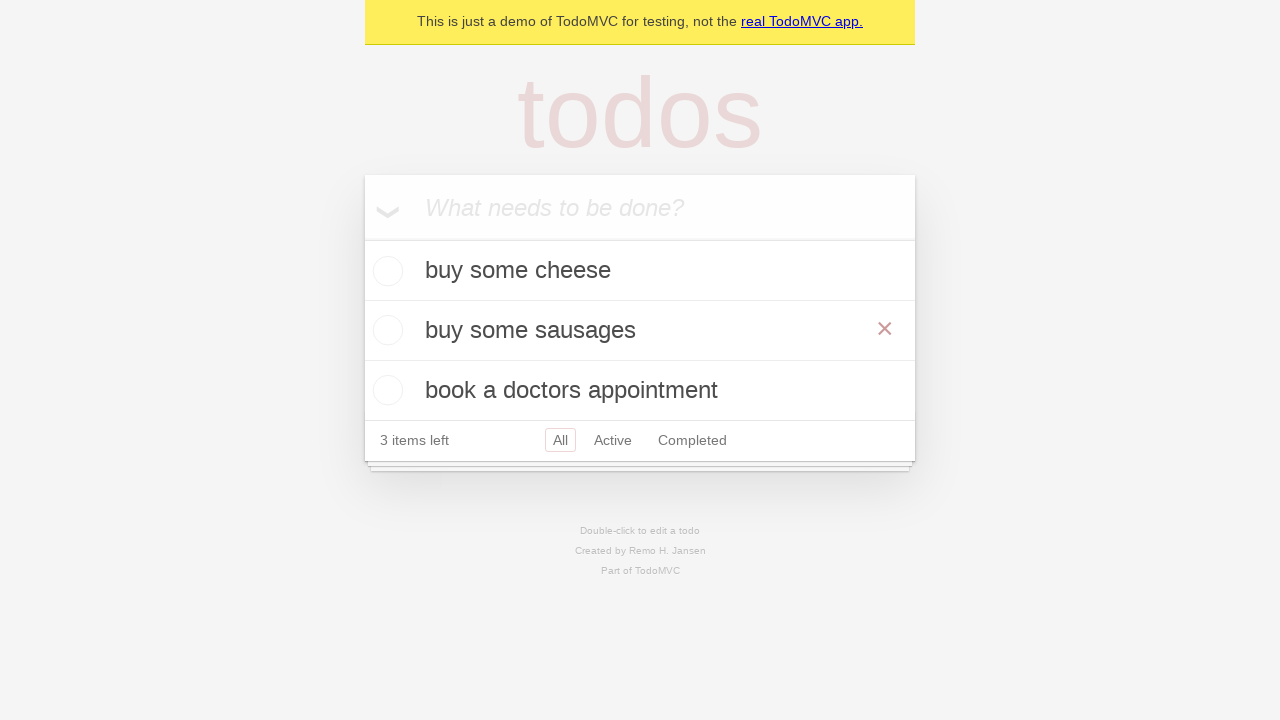